Tests right-click context menu functionality by performing a right-click action on an element and verifying the context menu appears

Starting URL: https://swisnl.github.io/jQuery-contextMenu/demo.html

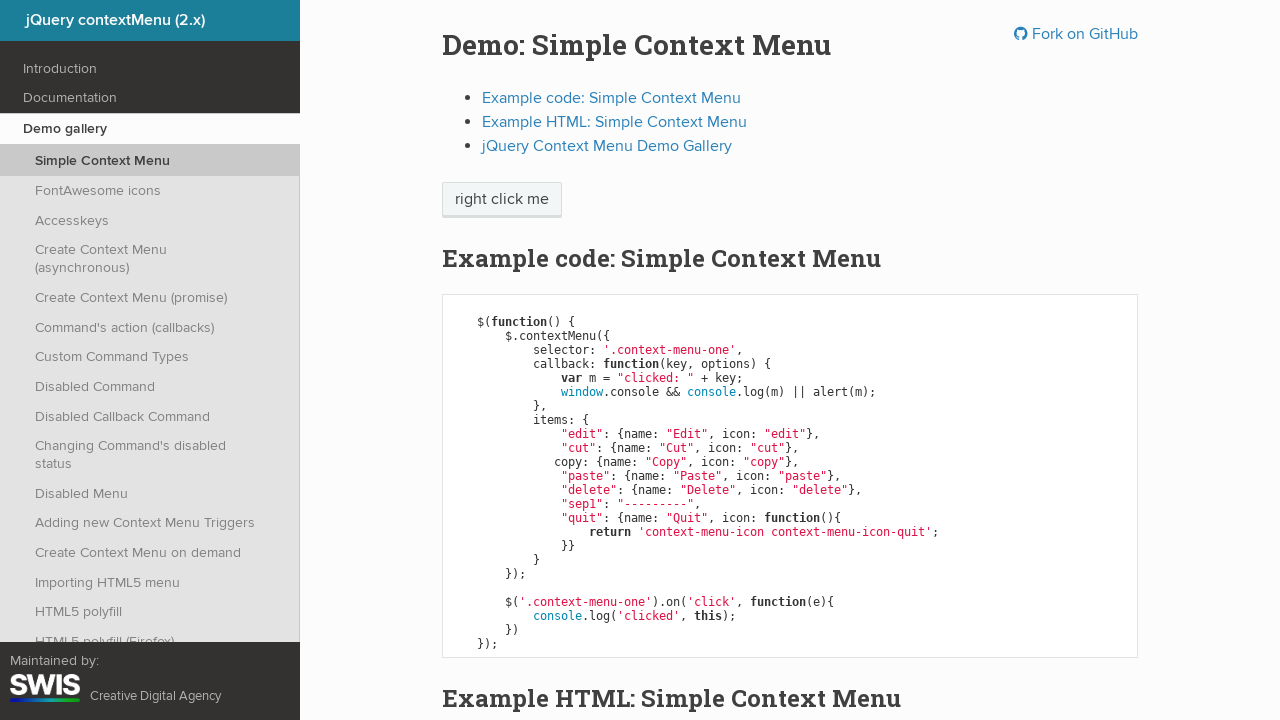

Located the context menu trigger element
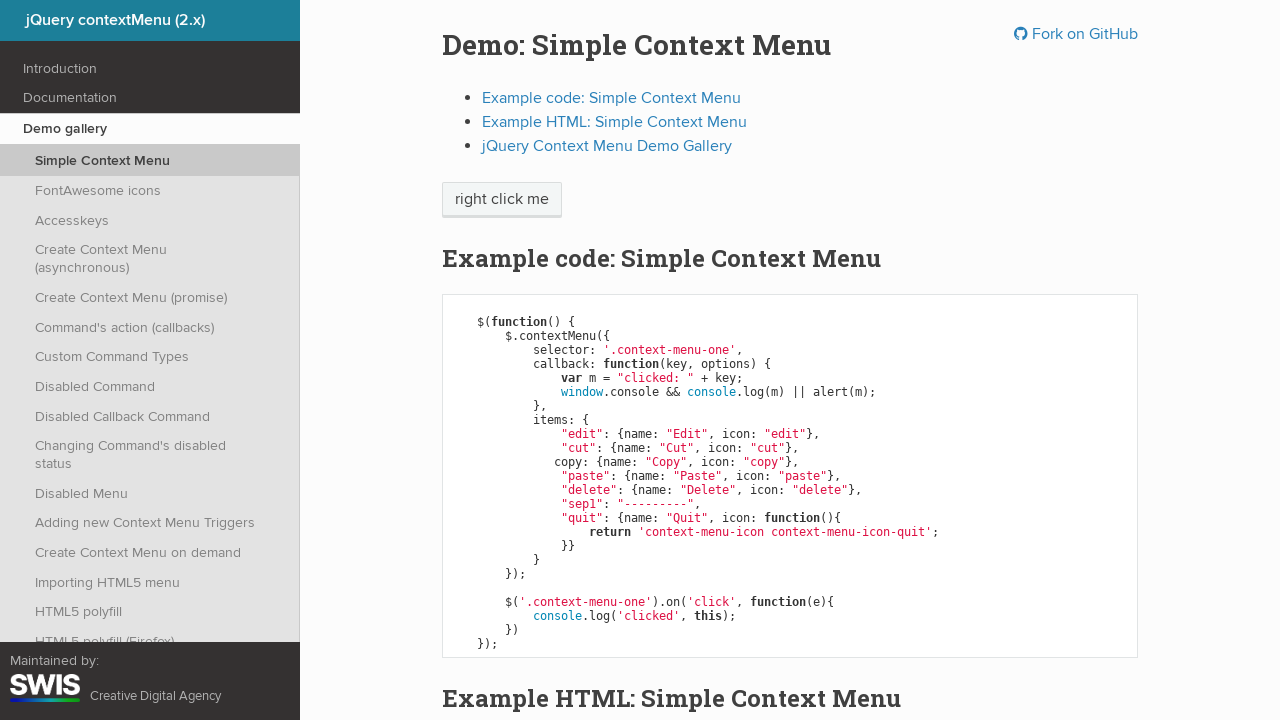

Performed right-click action on the element at (502, 200) on .context-menu-one
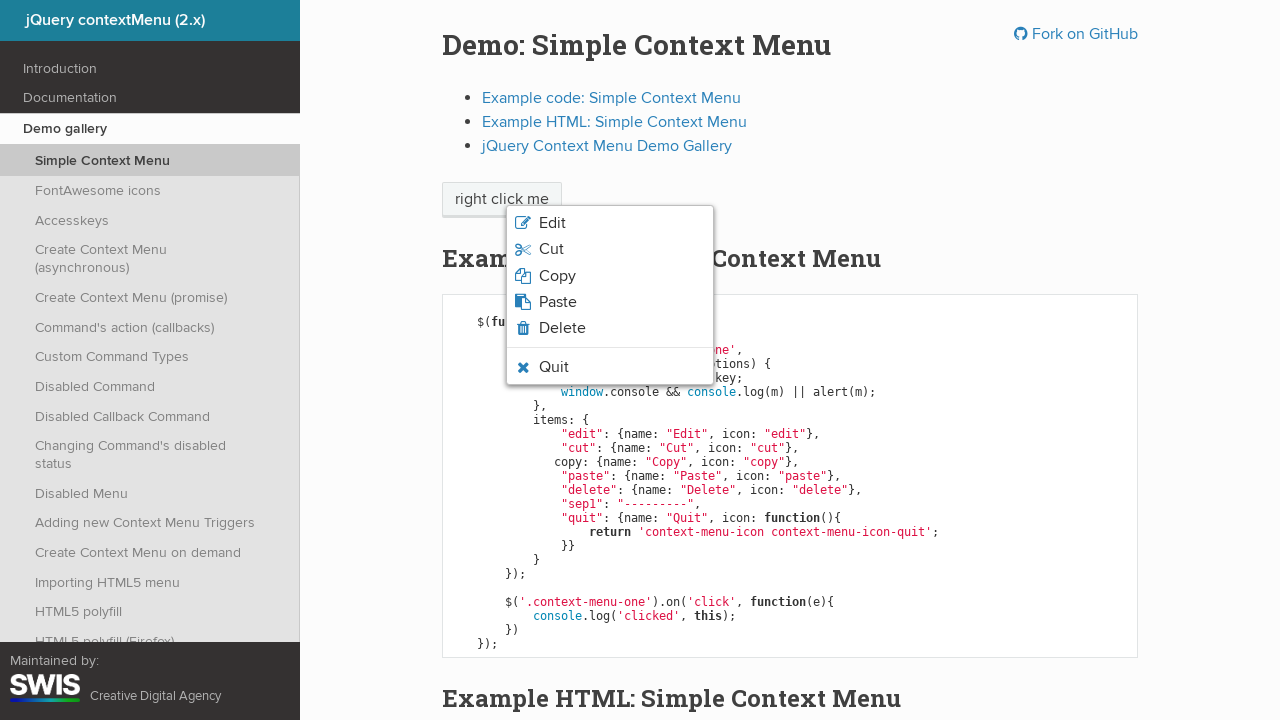

Context menu appeared with copy option visible
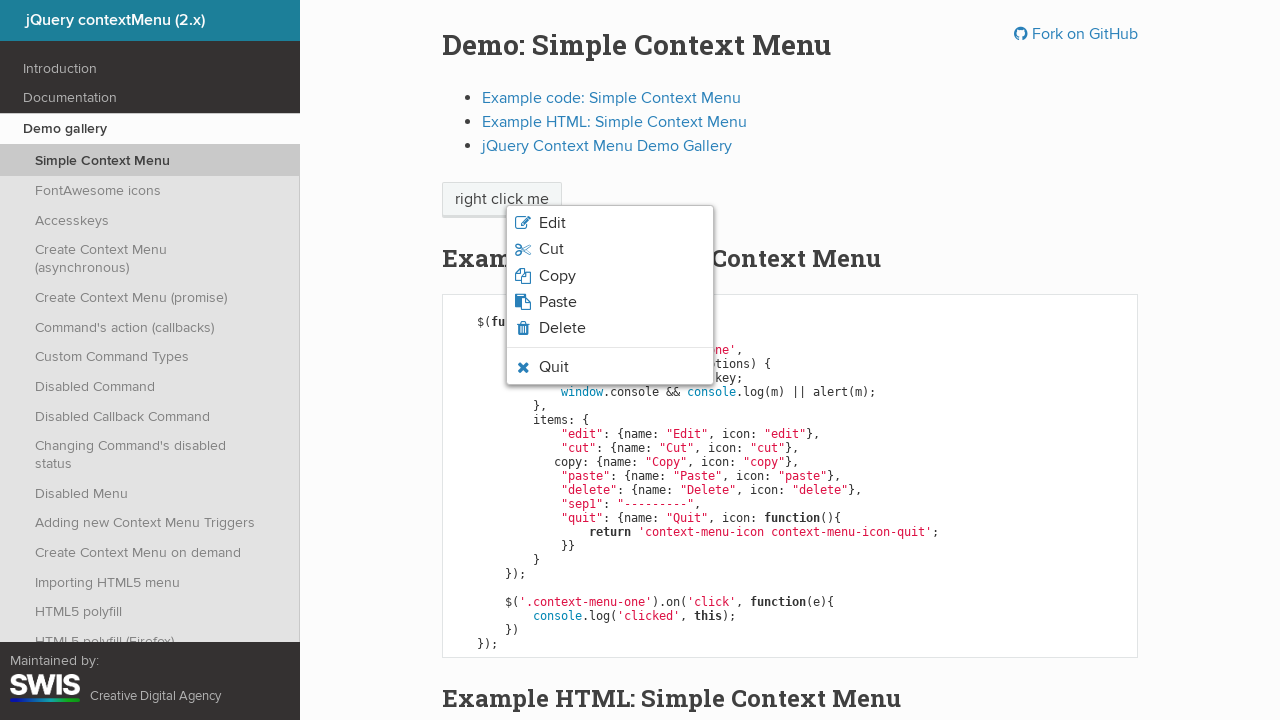

Retrieved text content from copy menu option
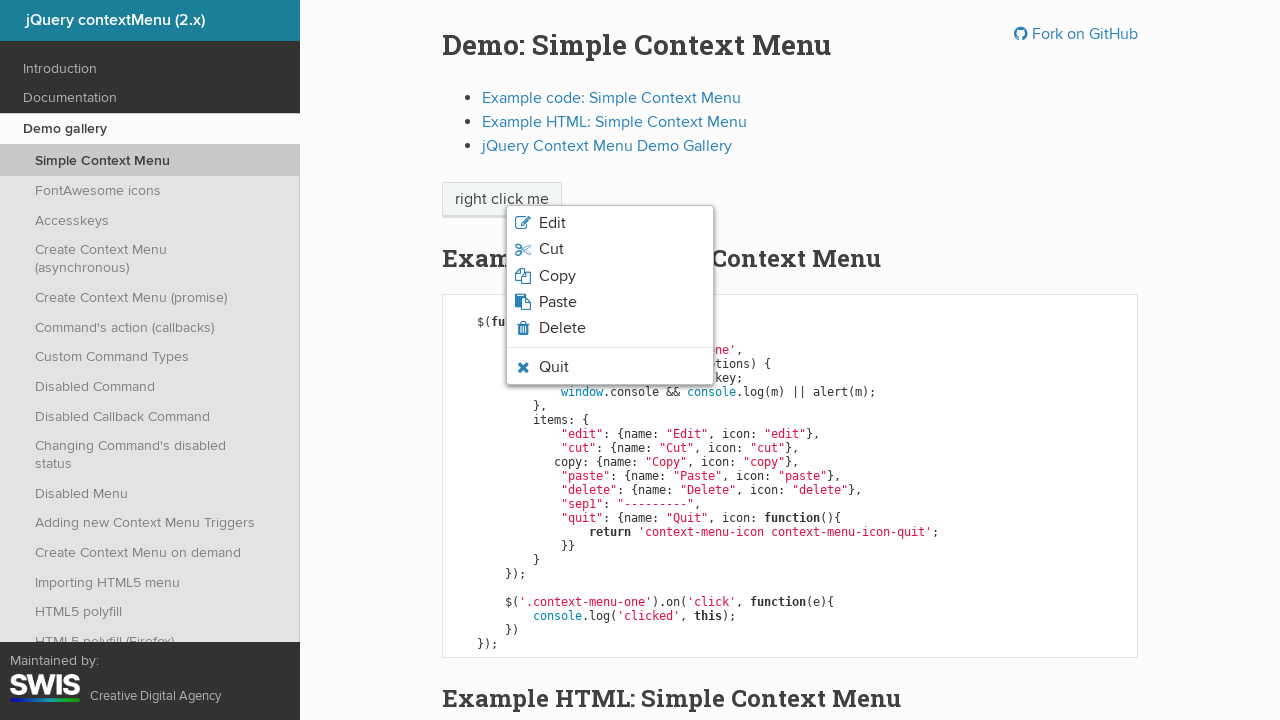

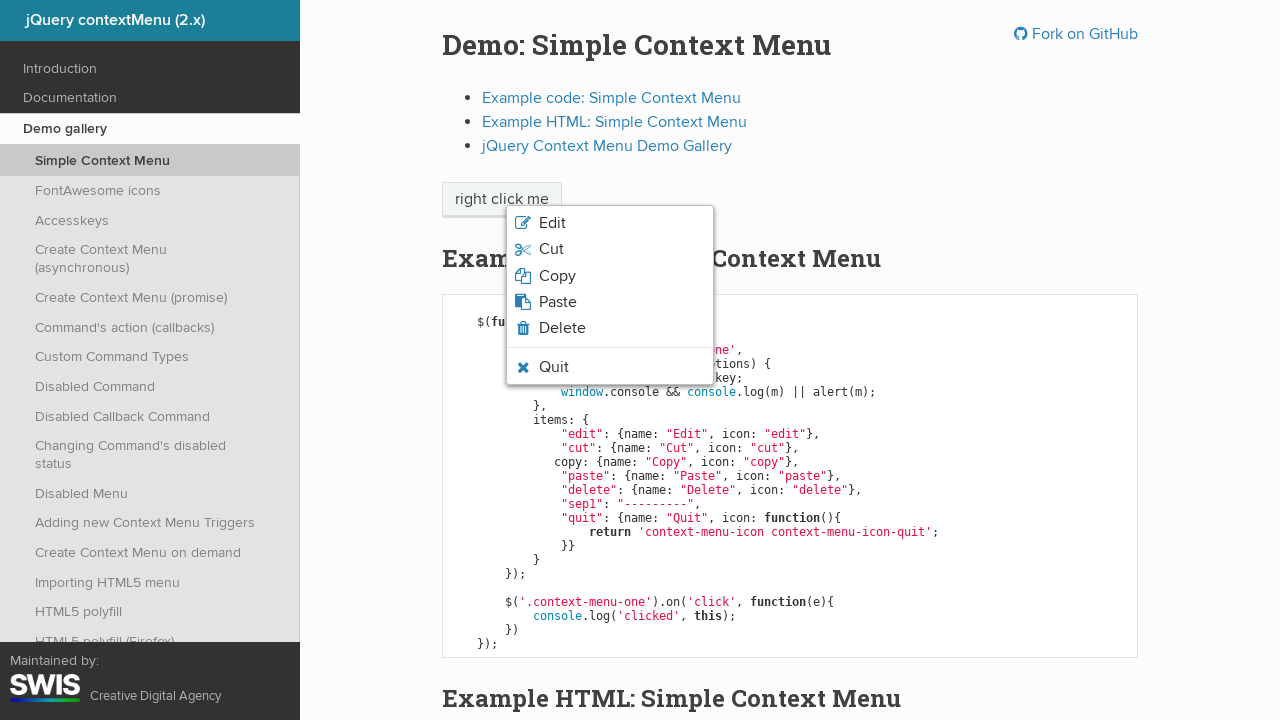